Tests the text box form on DEMOQA by navigating to the Elements section, opening the Text Box page, filling in all form fields (full name, email, current address, permanent address), submitting the form, and verifying the output displays correctly.

Starting URL: https://demoqa.com

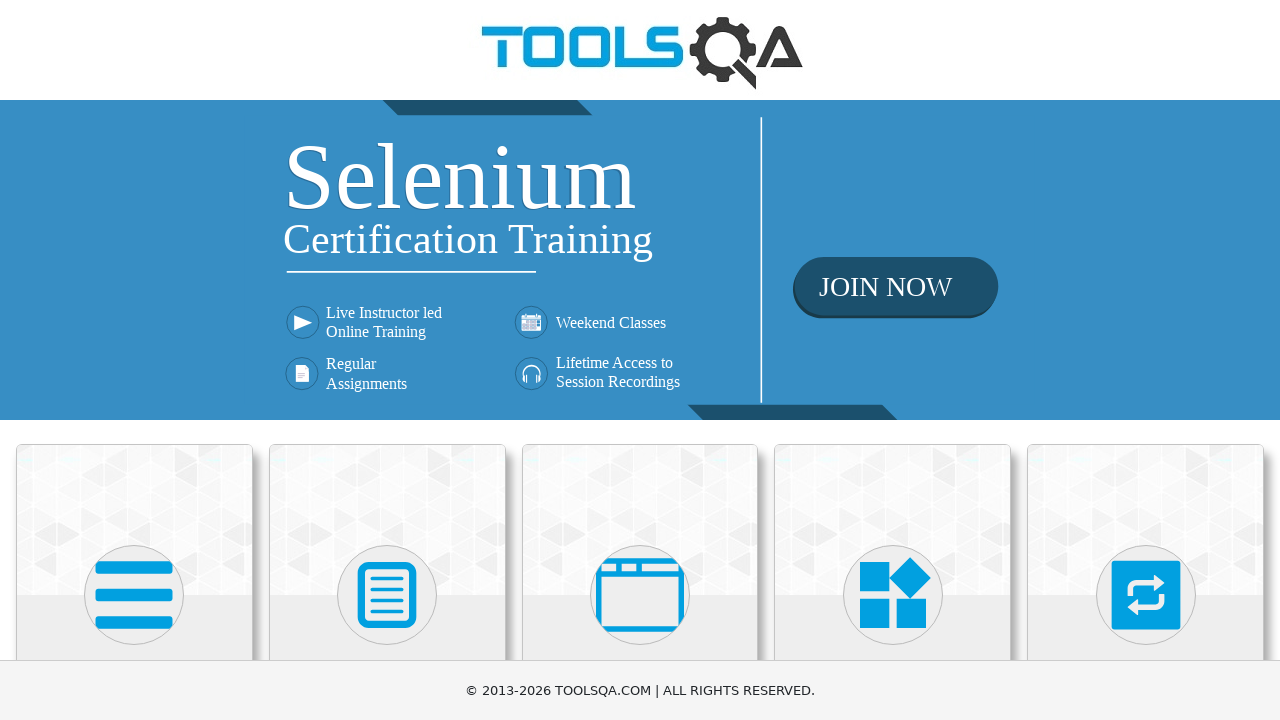

Clicked on Elements card to open Elements page at (134, 360) on text=Elements
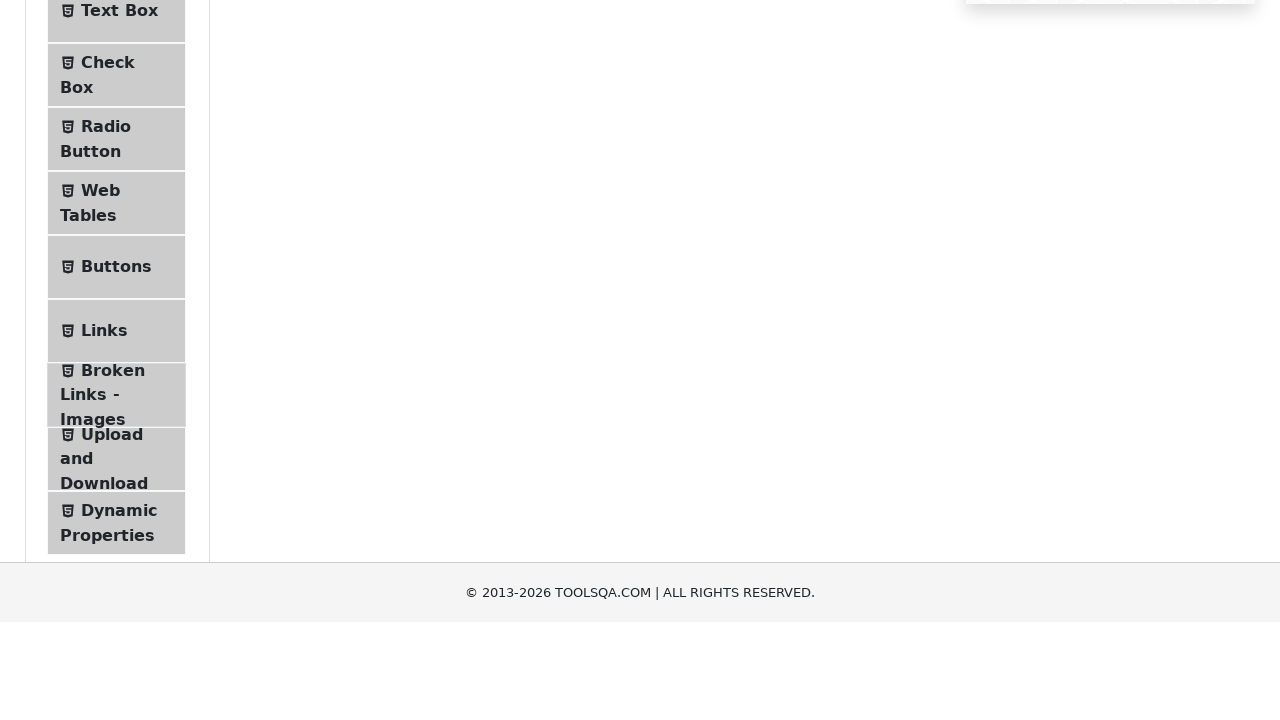

Accordion menu loaded
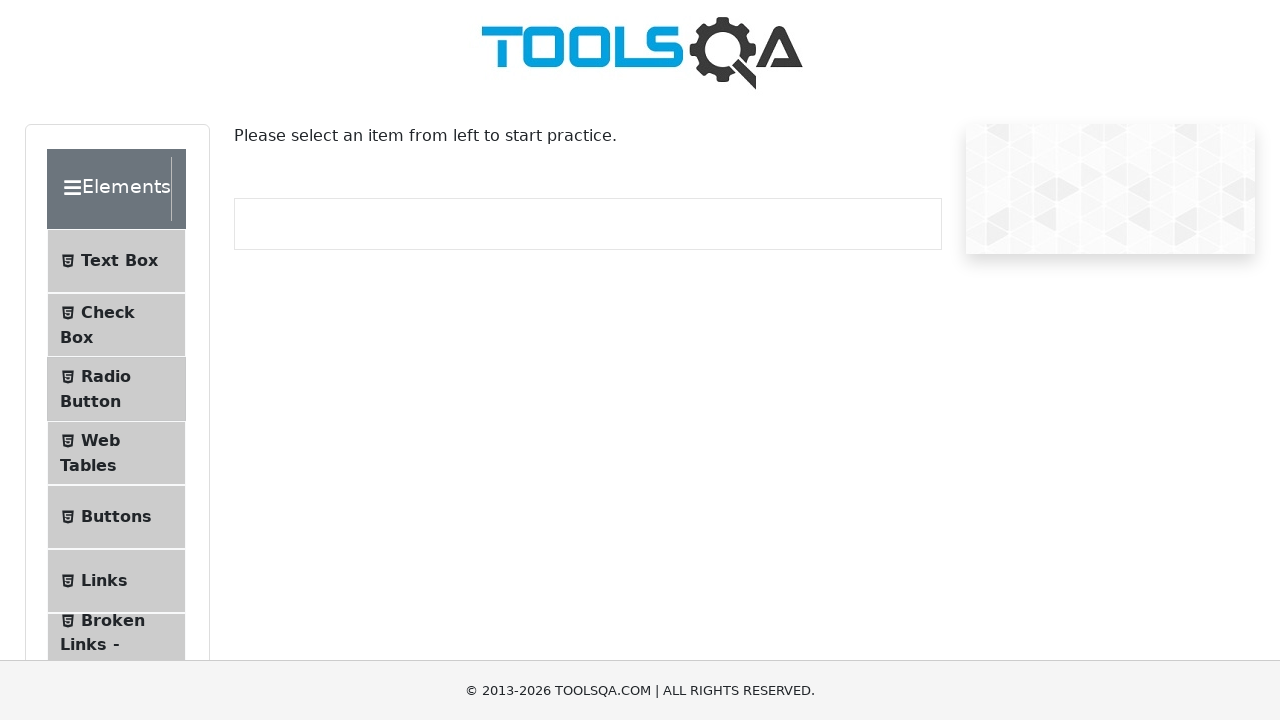

Clicked on Text Box menu item at (119, 261) on text=Text Box
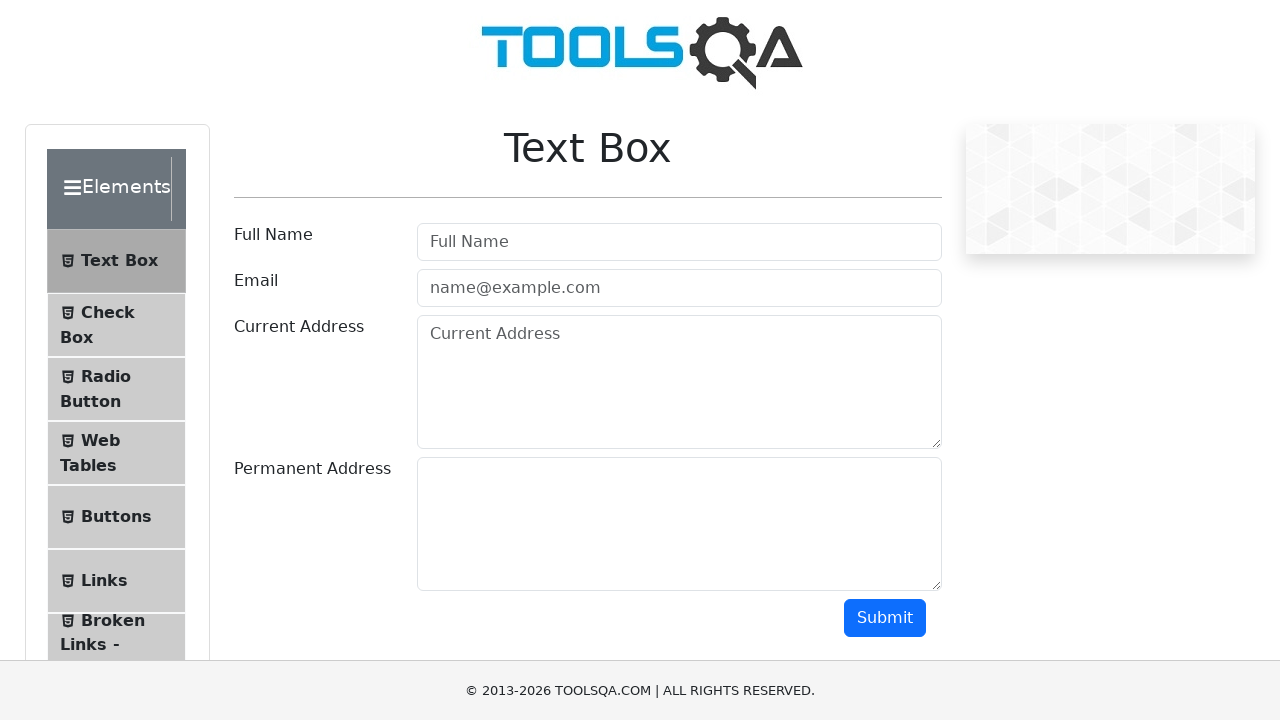

Text box form loaded
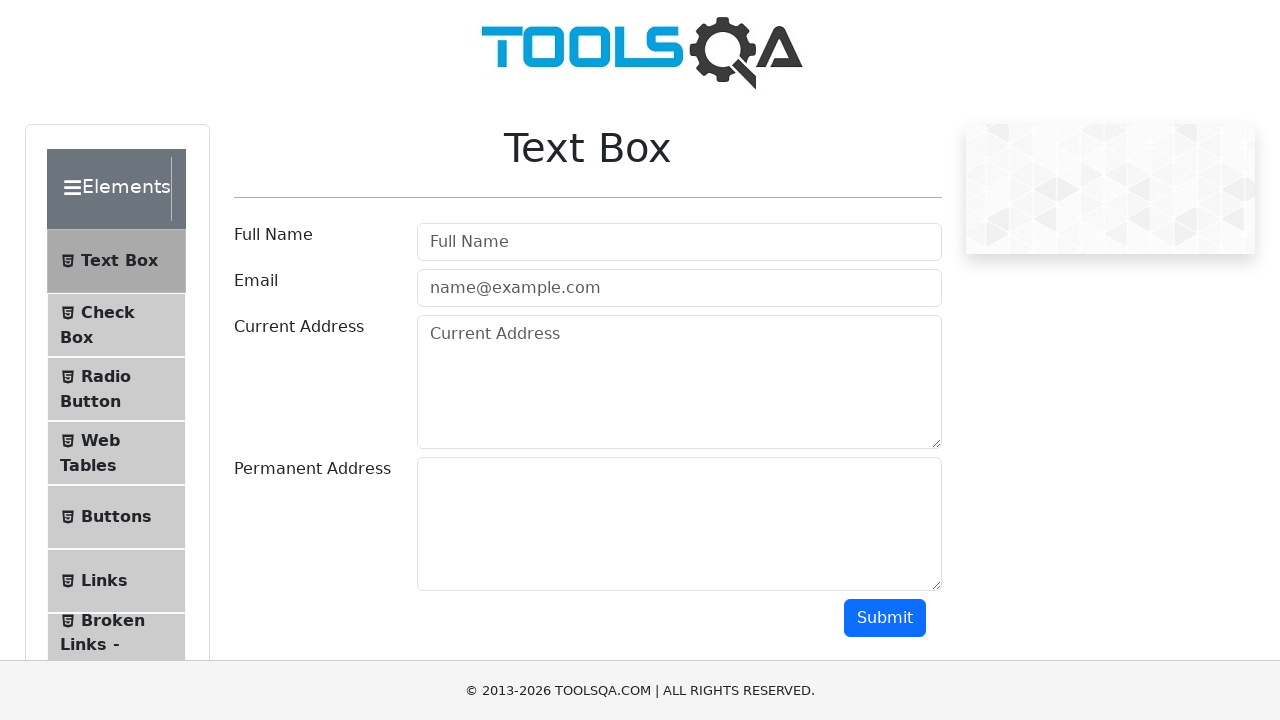

Filled full name field with 'test user' on #userName
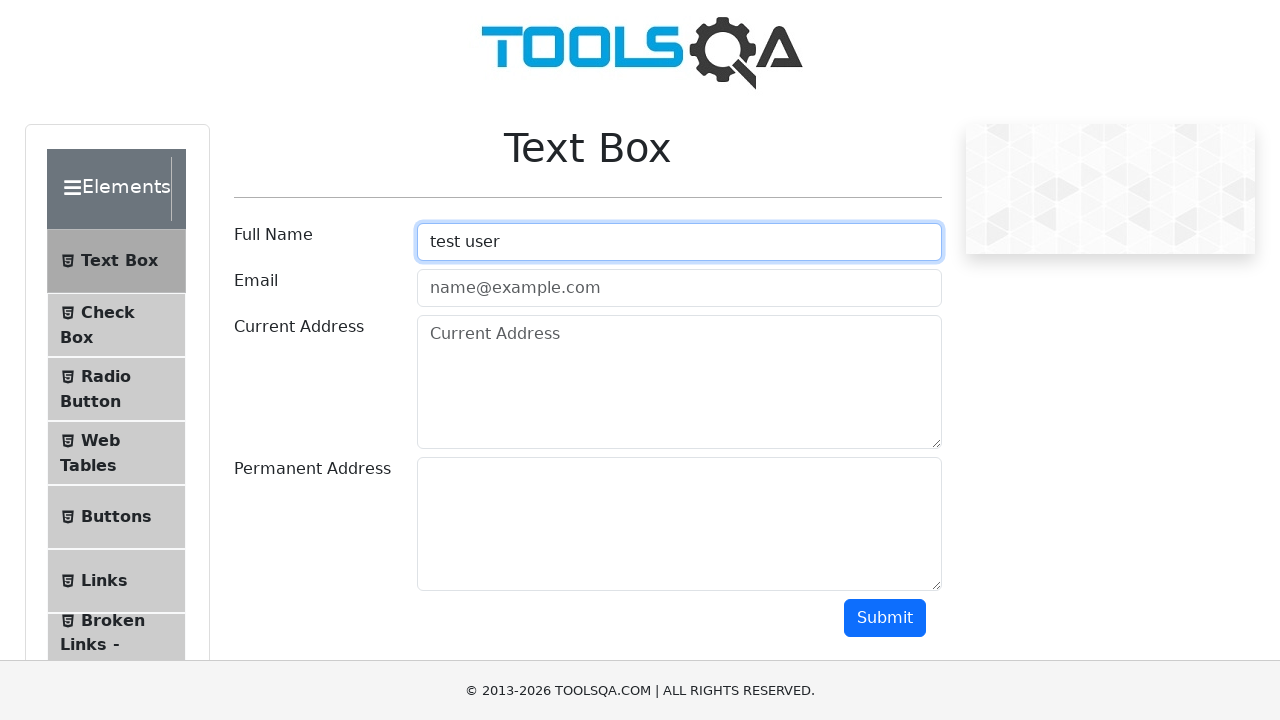

Filled email field with 'test@test.ua' on #userEmail
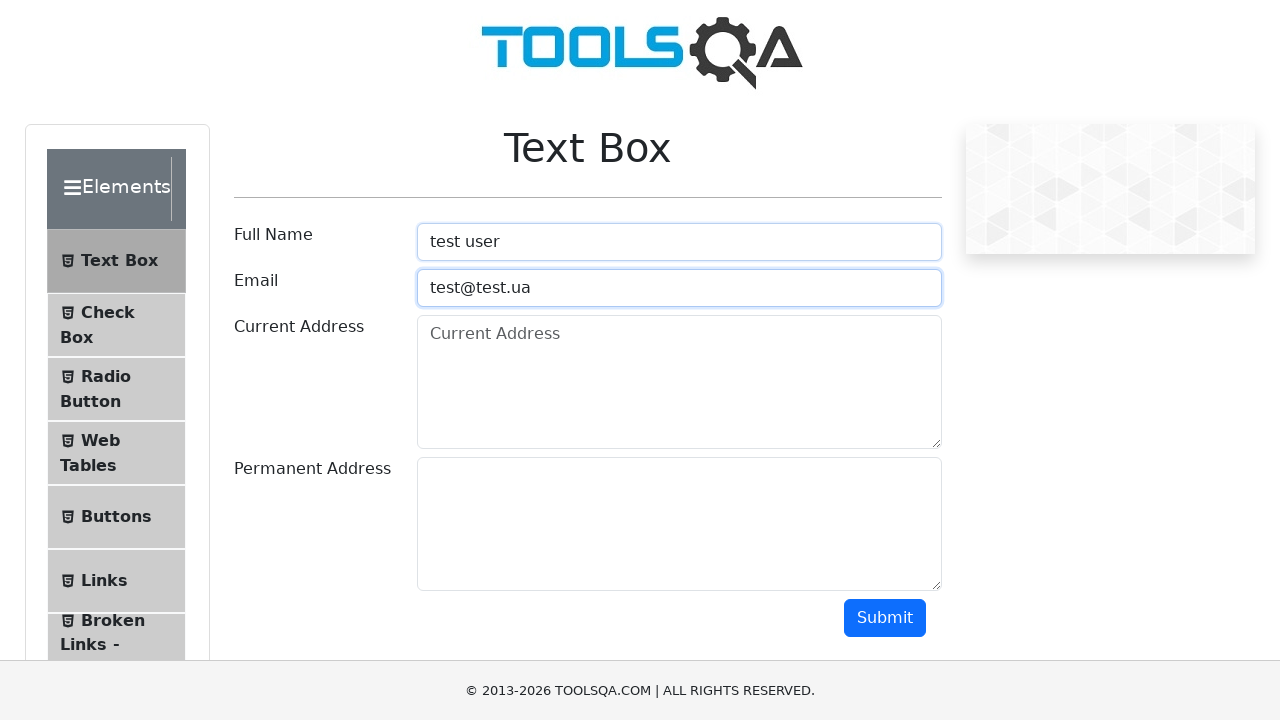

Filled current address field with 'Test street1' on #currentAddress
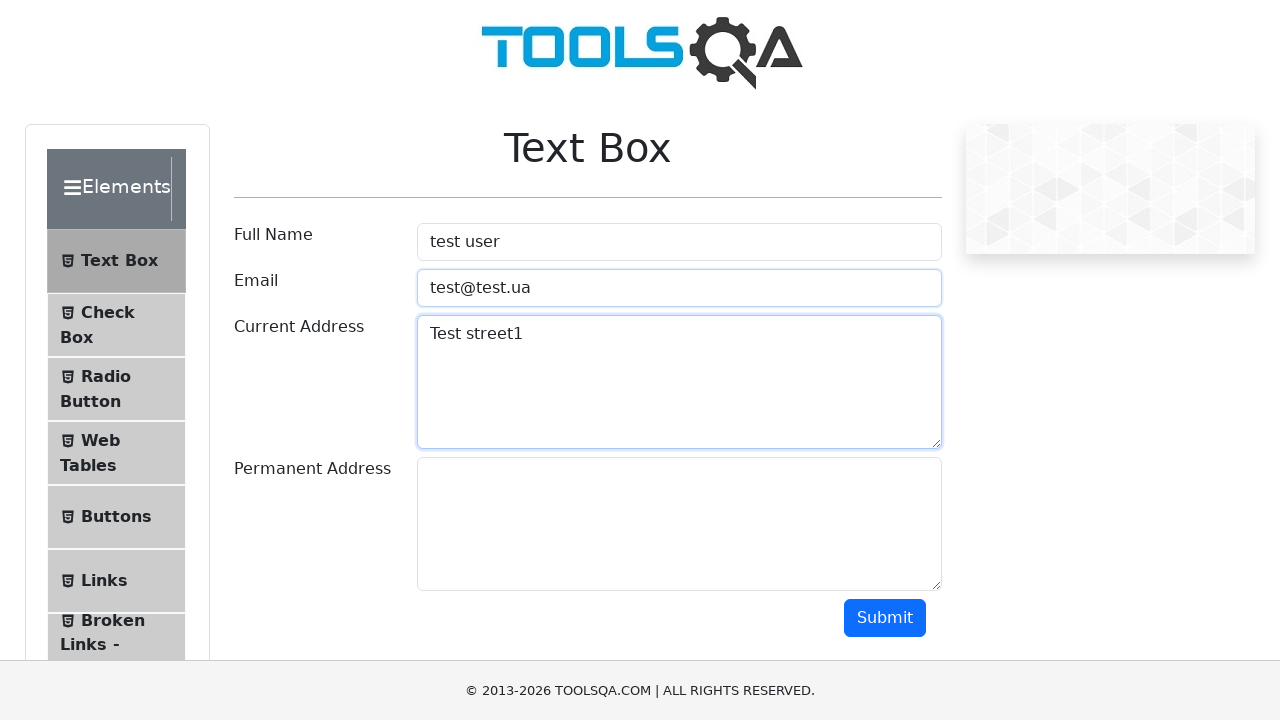

Filled permanent address field with 'Test street2' on #permanentAddress
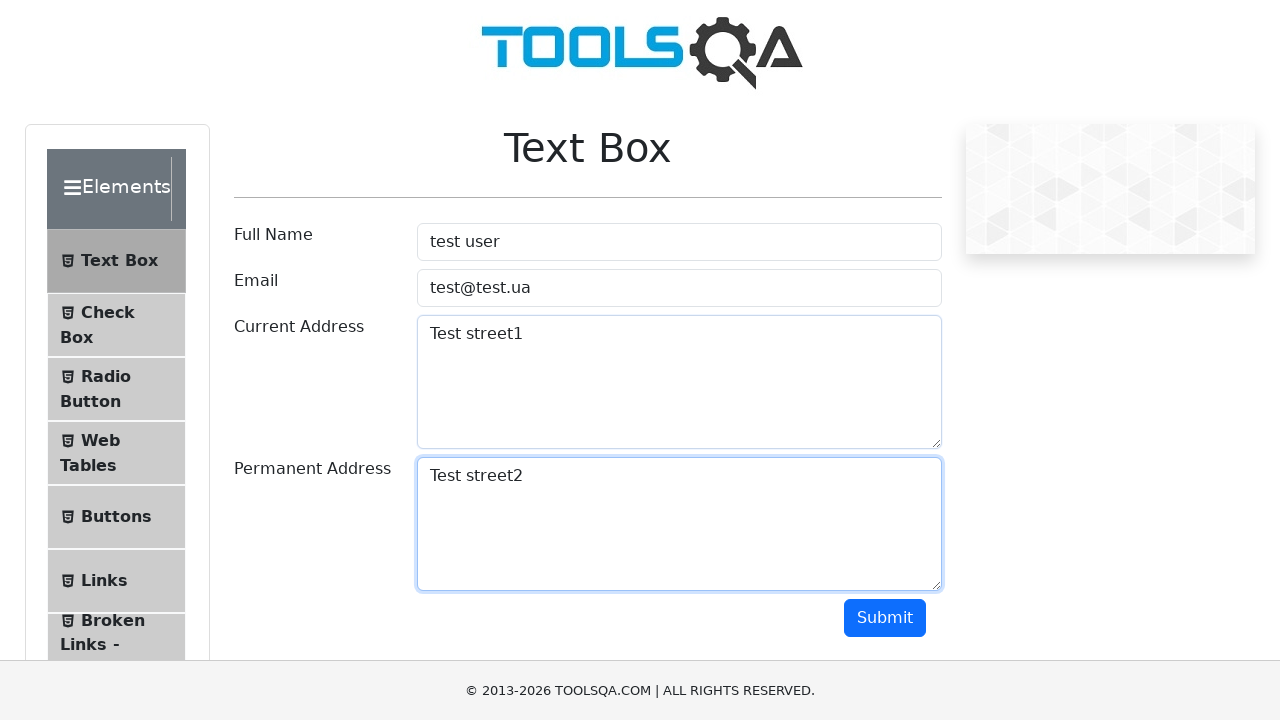

Clicked submit button to submit form at (885, 618) on #submit
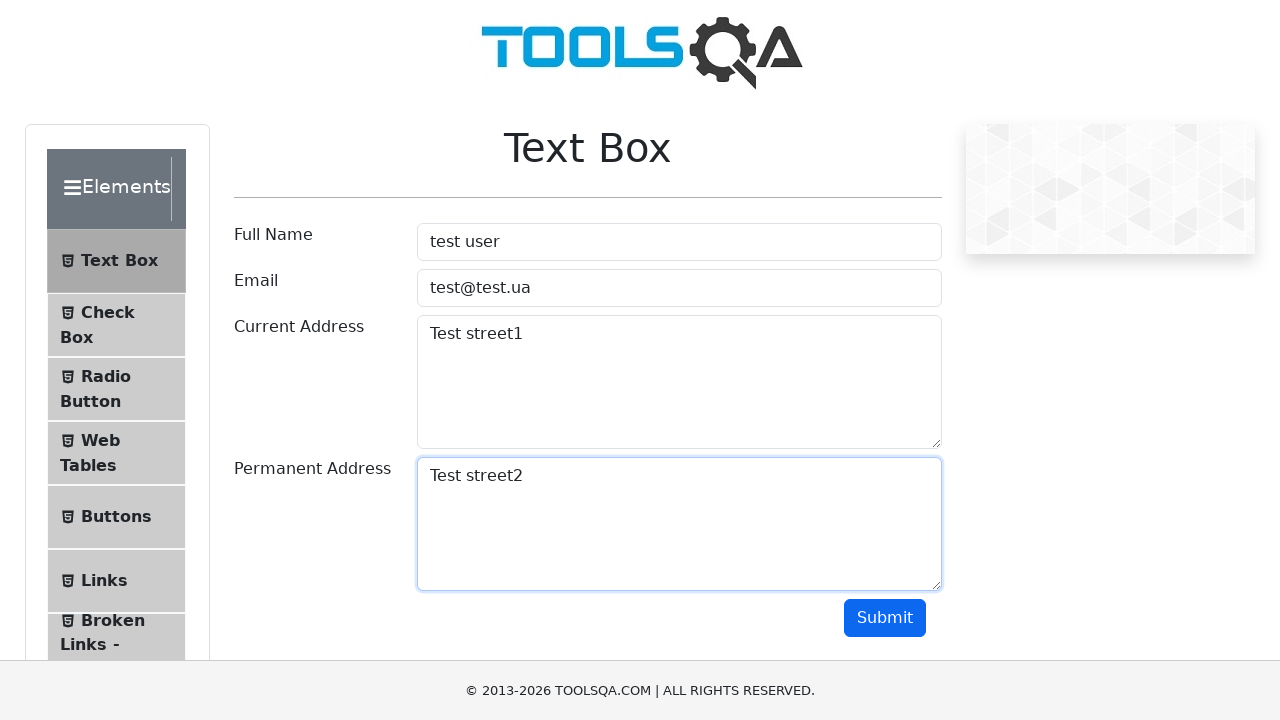

Form output displayed successfully
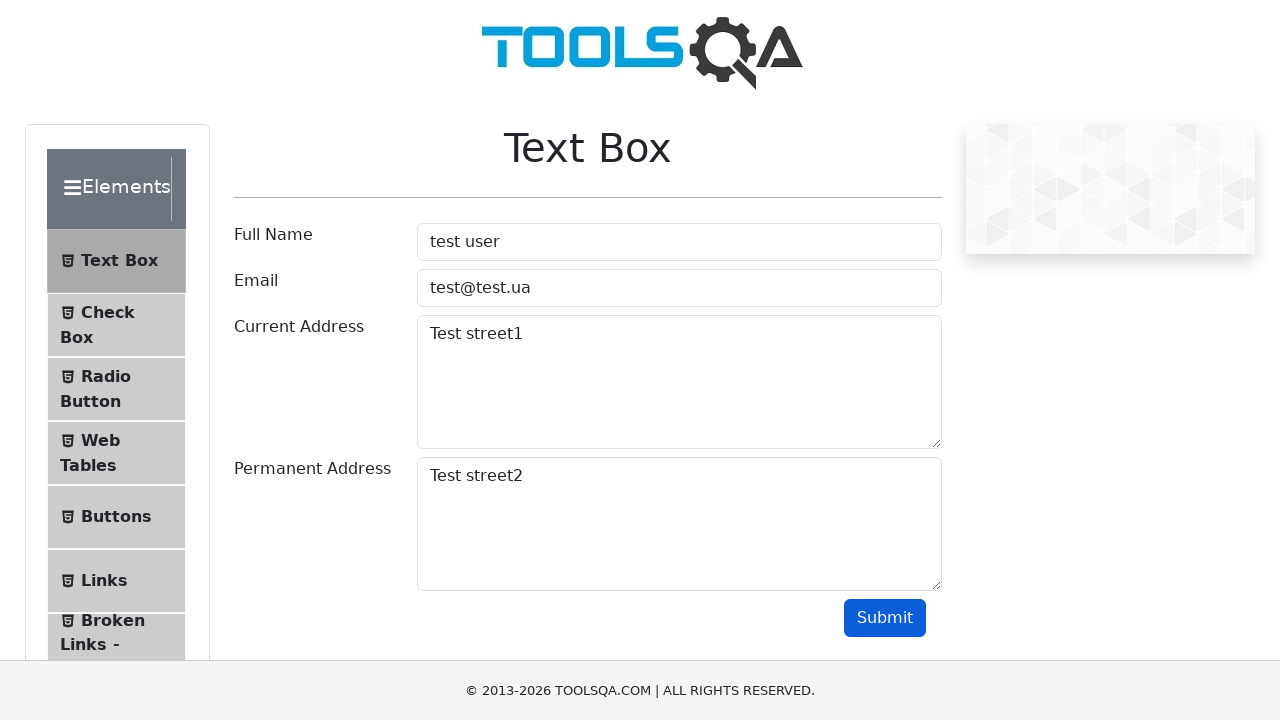

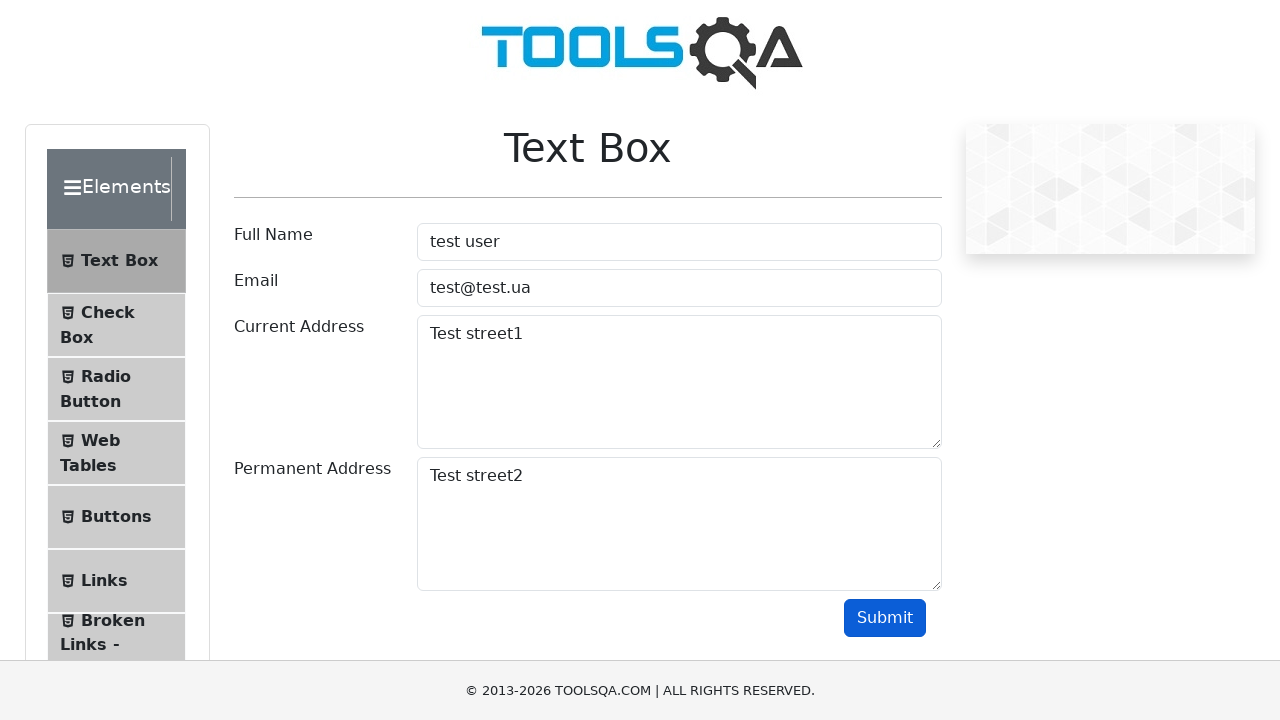